Tests handling of JavaScript alert dialog by clicking a button that triggers an alert and accepting it

Starting URL: https://the-internet.herokuapp.com/javascript_alerts

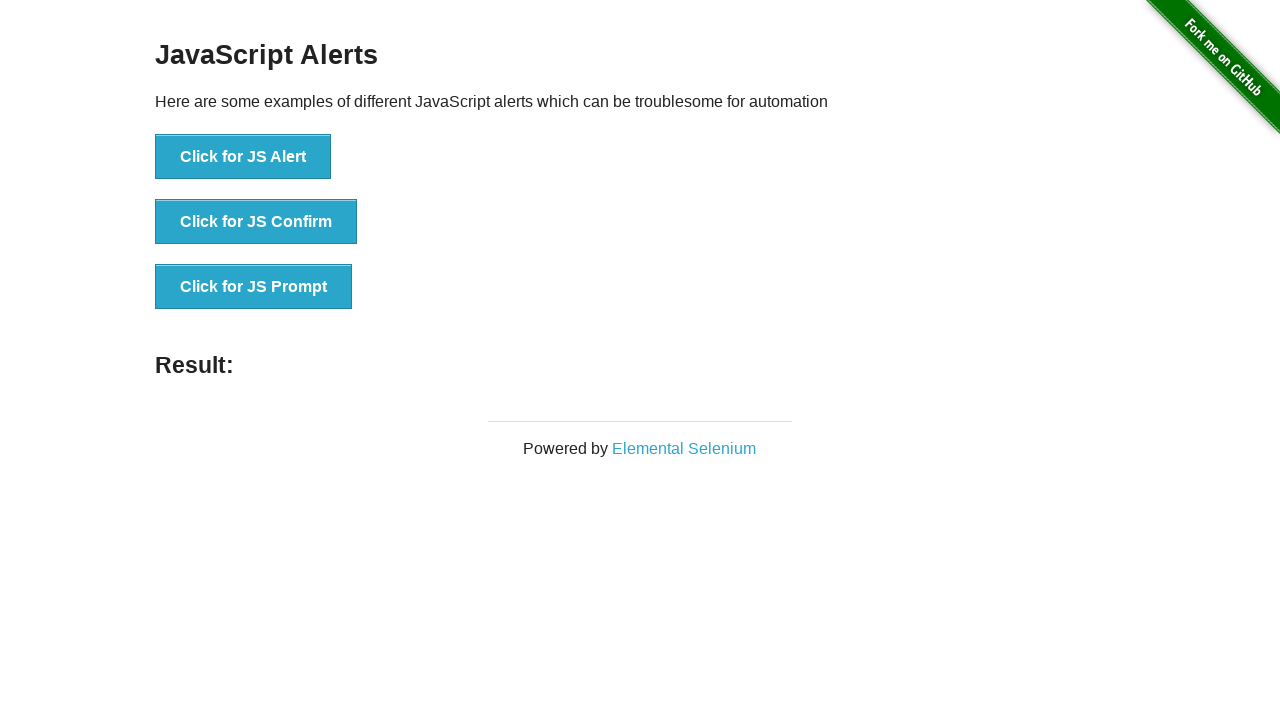

Set up dialog handler to accept alerts
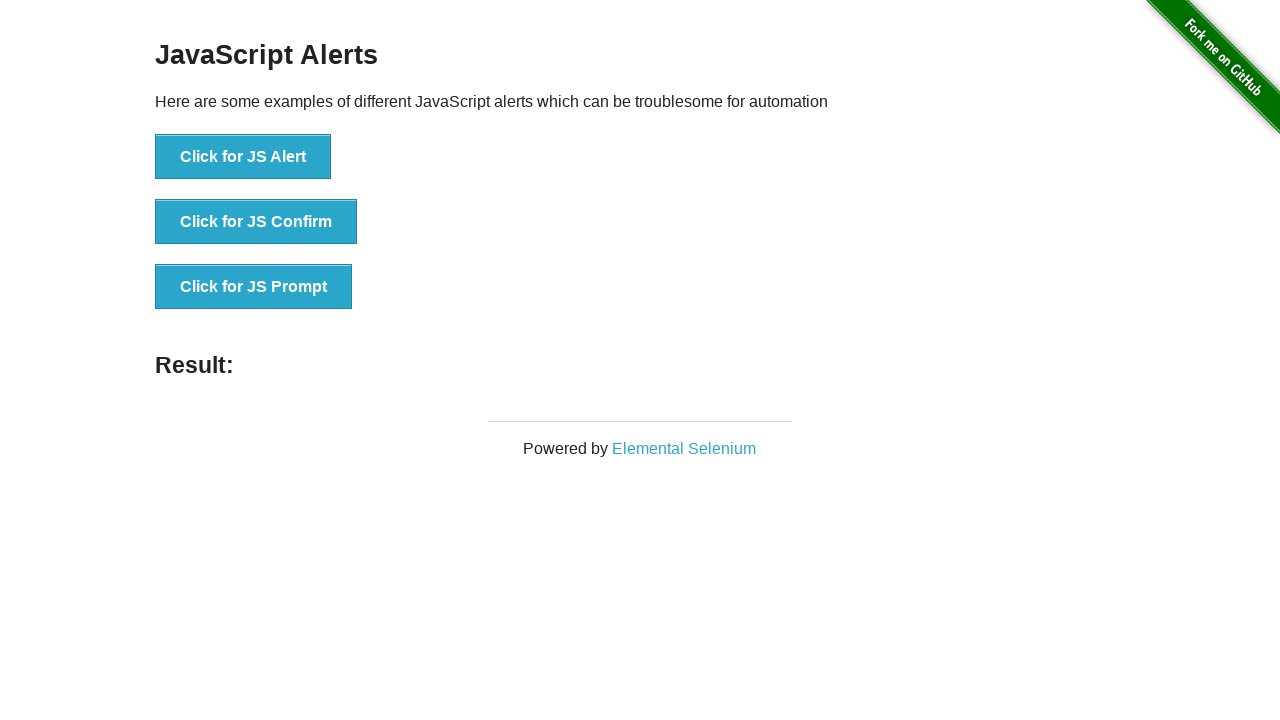

Clicked button to trigger JavaScript alert dialog at (243, 157) on xpath=//button[text()='Click for JS Alert']
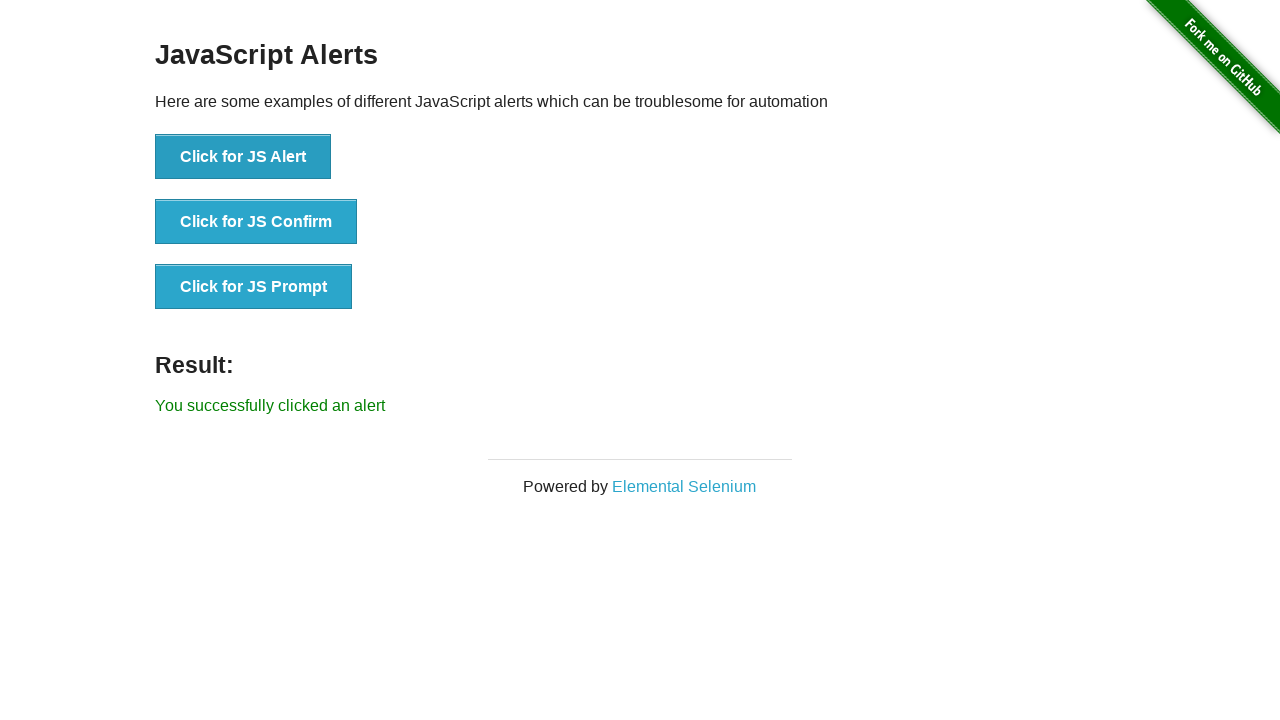

Waited for alert dialog to be handled and accepted
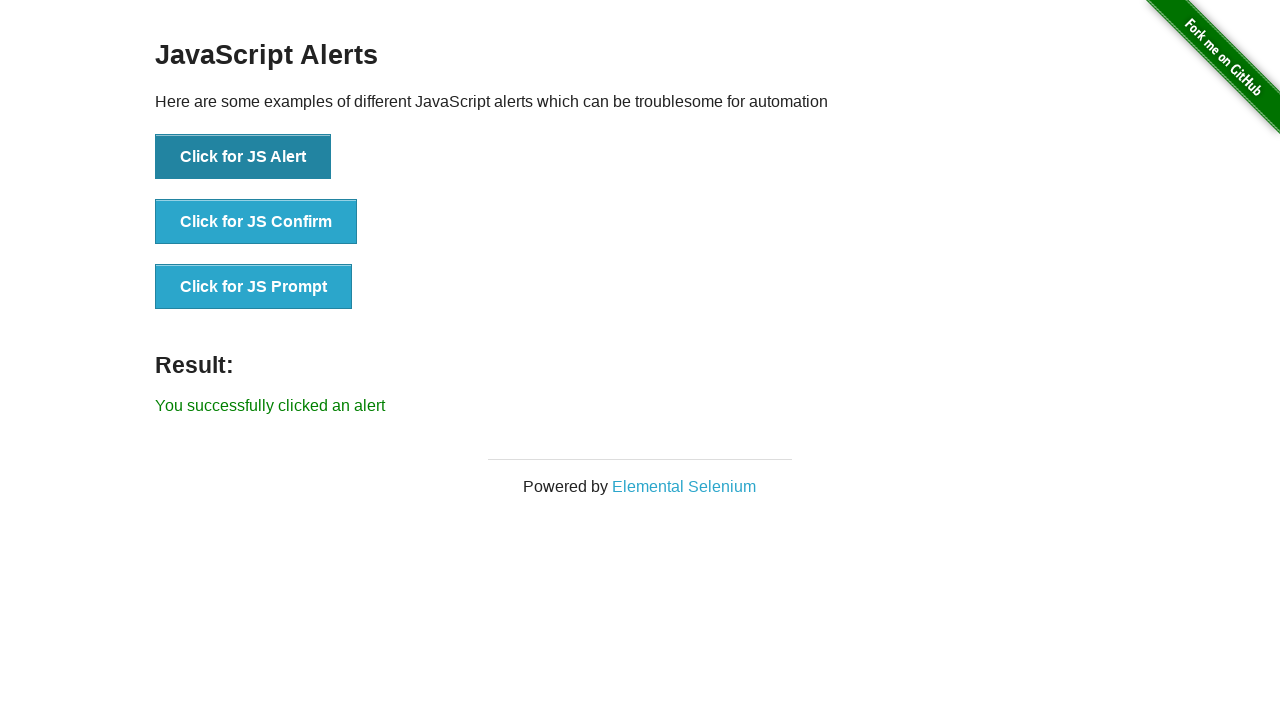

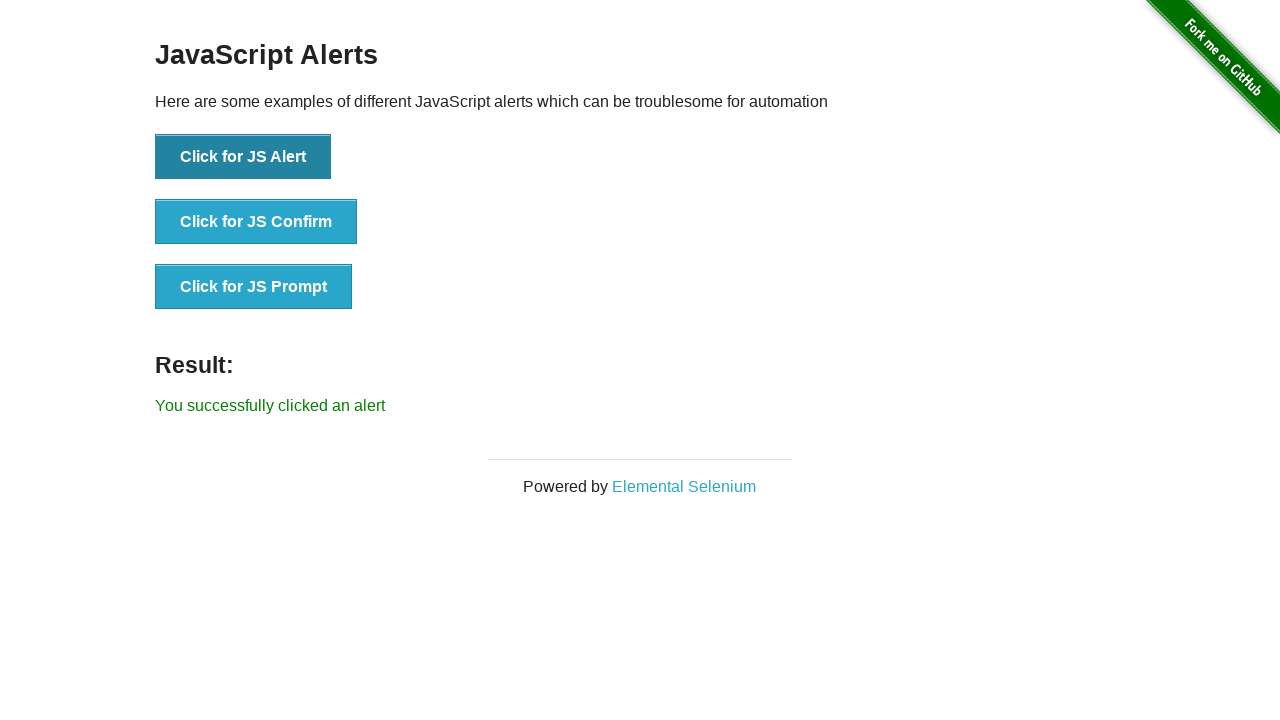